Tests the explore and compare chart radio buttons by clicking on capacity, phone system, and mobility feature buttons and verifying modal content

Starting URL: https://business.comcast.com/learn/phone/voiceedge-virtual-pbx?disablescripts=true

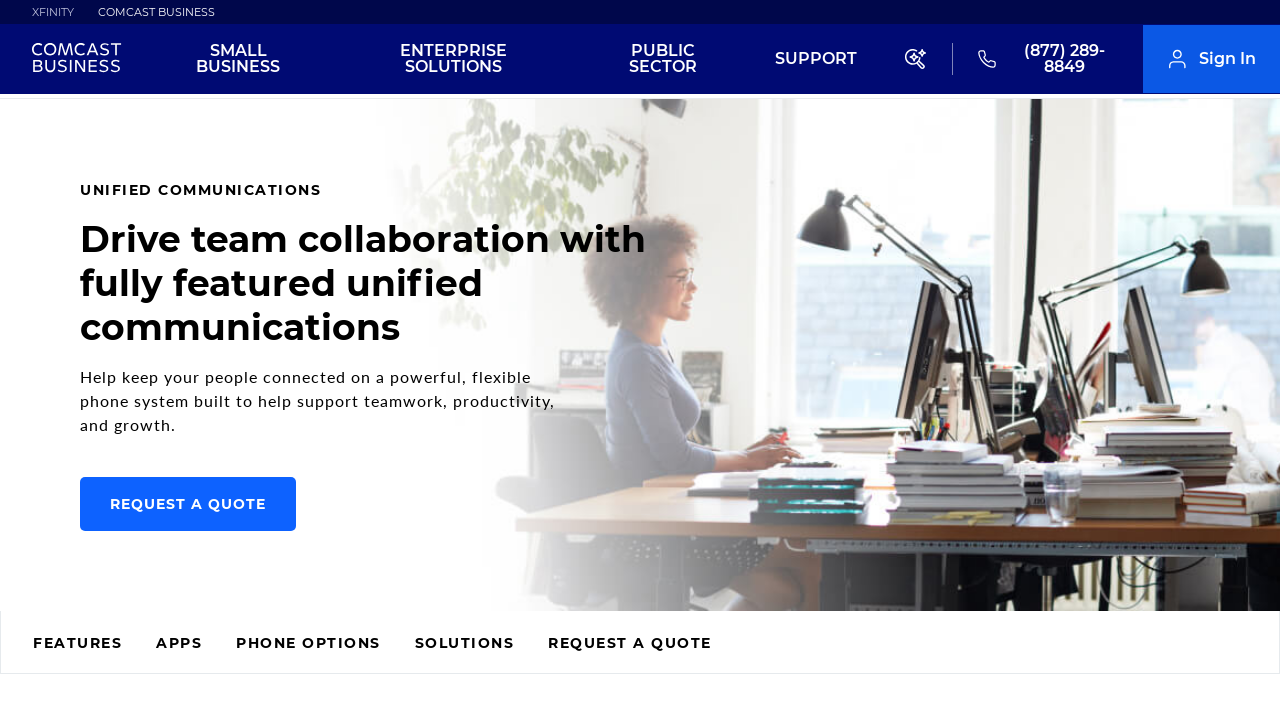

Clicked capacity radio button at (251, 361) on xpath=//*[@id="cb-table-scroll"]/div/table/tbody/tr[1]/th/button
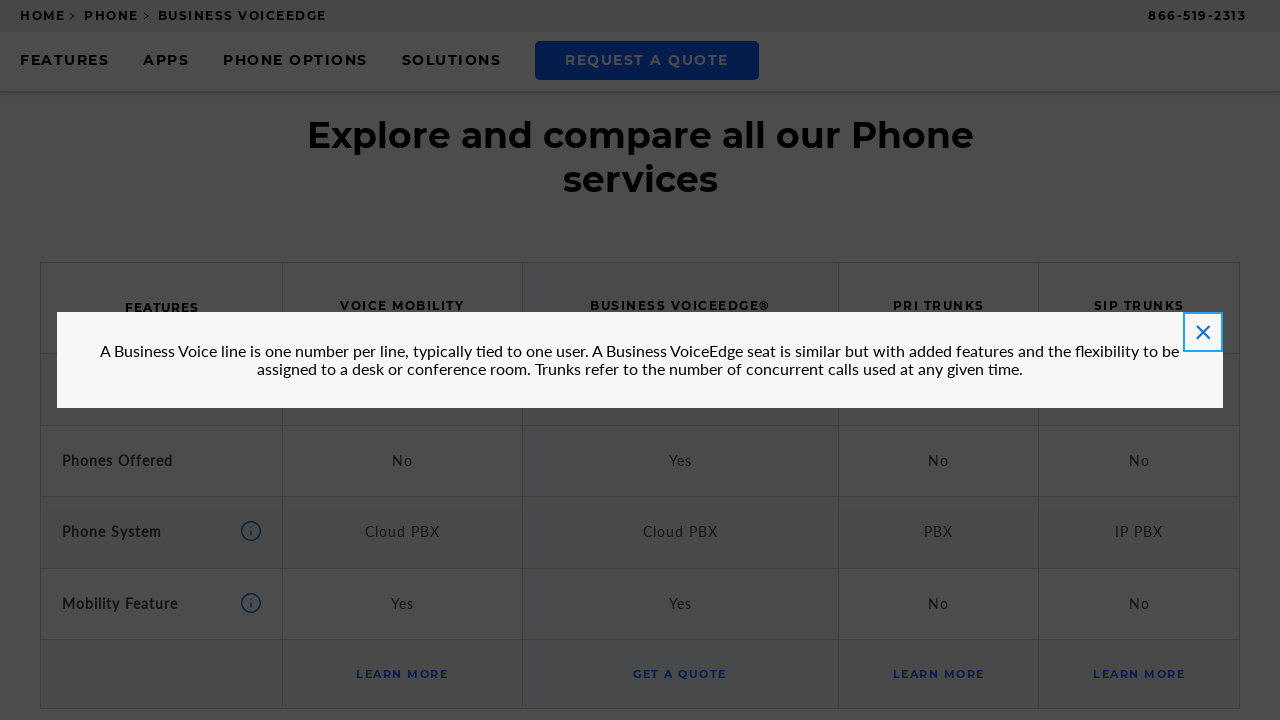

Capacity modal content loaded
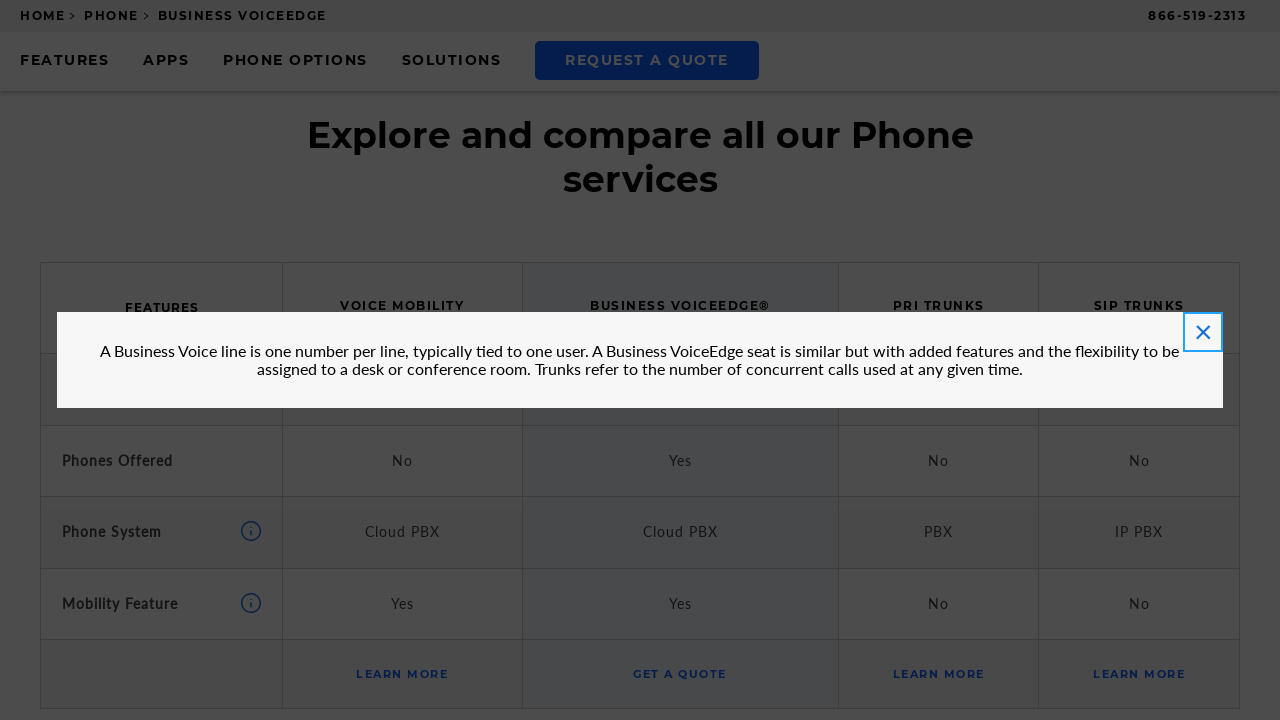

Closed capacity modal at (1203, 332) on xpath=//*[@id="modal-standard"]/div[2]/button
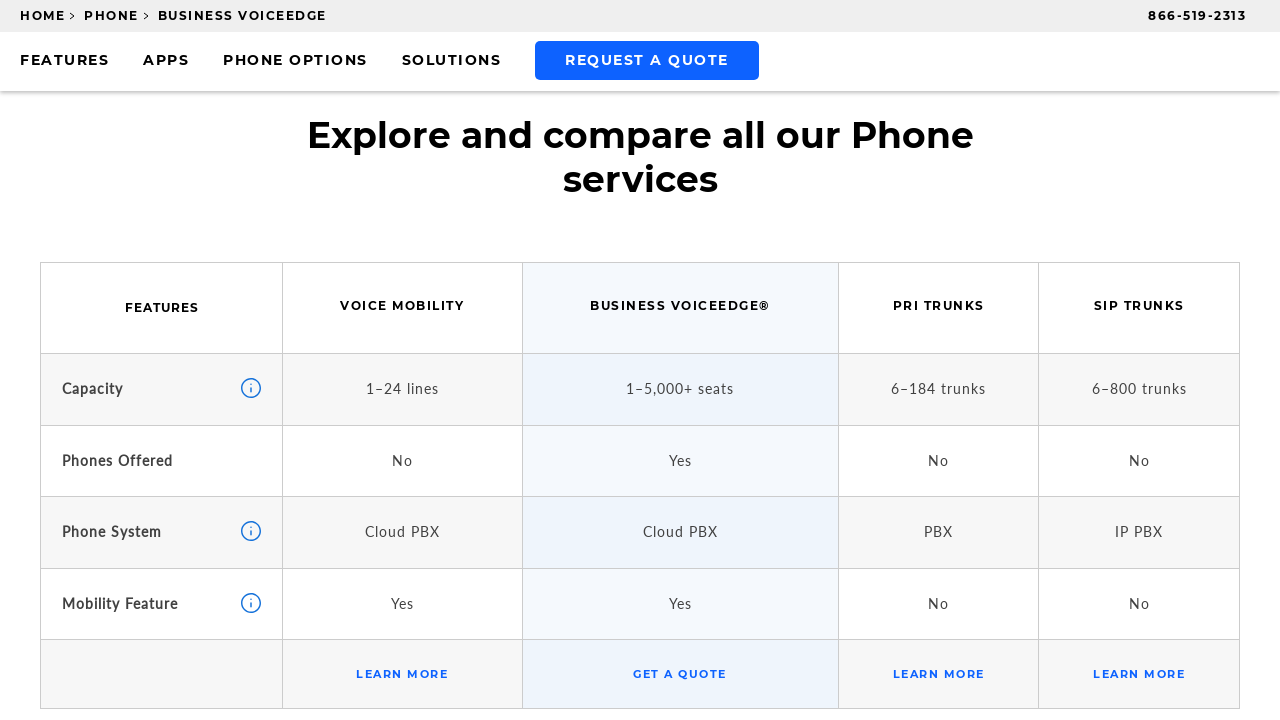

Clicked phone system radio button at (251, 531) on xpath=//*[@id="cb-table-scroll"]/div/table/tbody/tr[3]/th/button
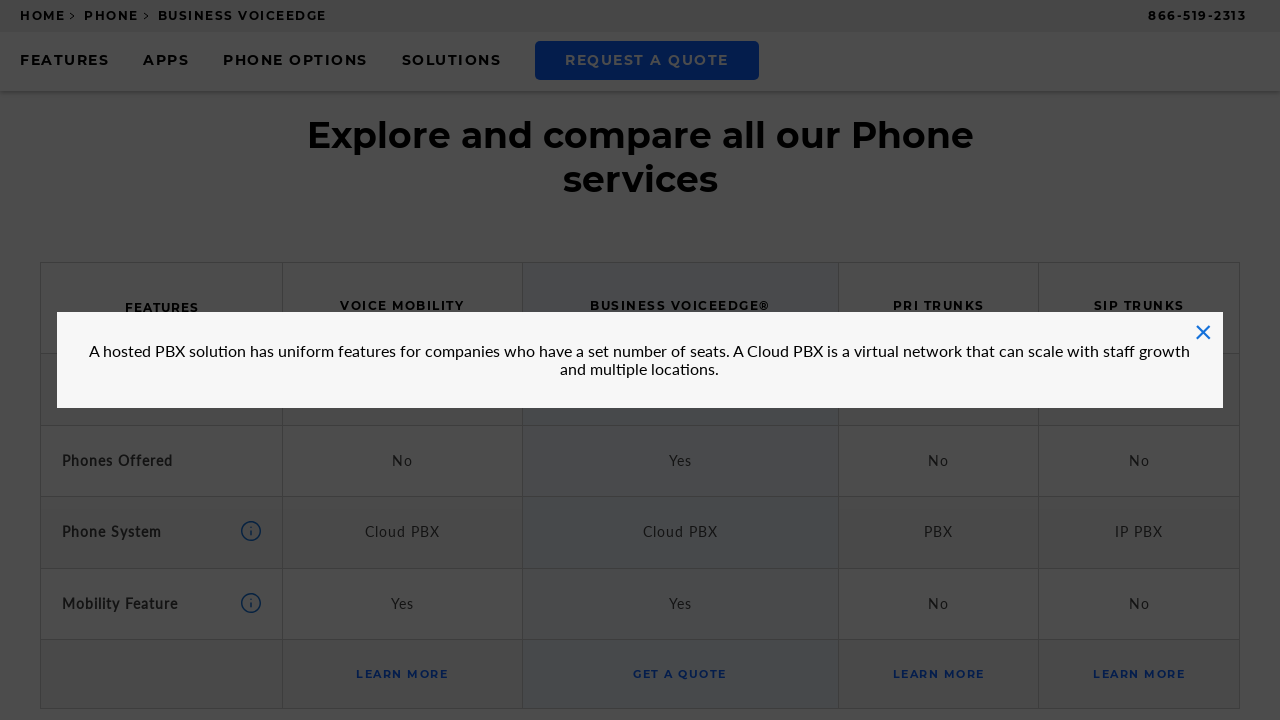

Phone system modal content loaded
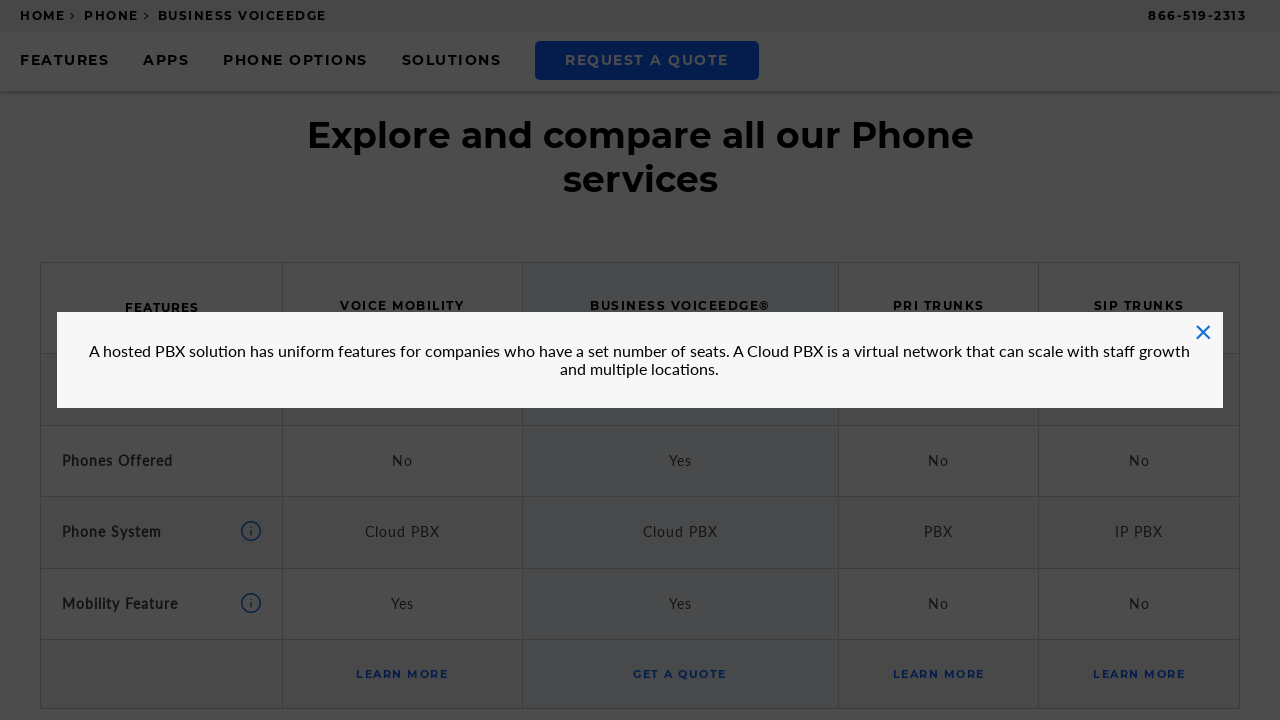

Closed phone system modal at (1203, 332) on xpath=//*[@id="modal-standard"]/div[2]/button
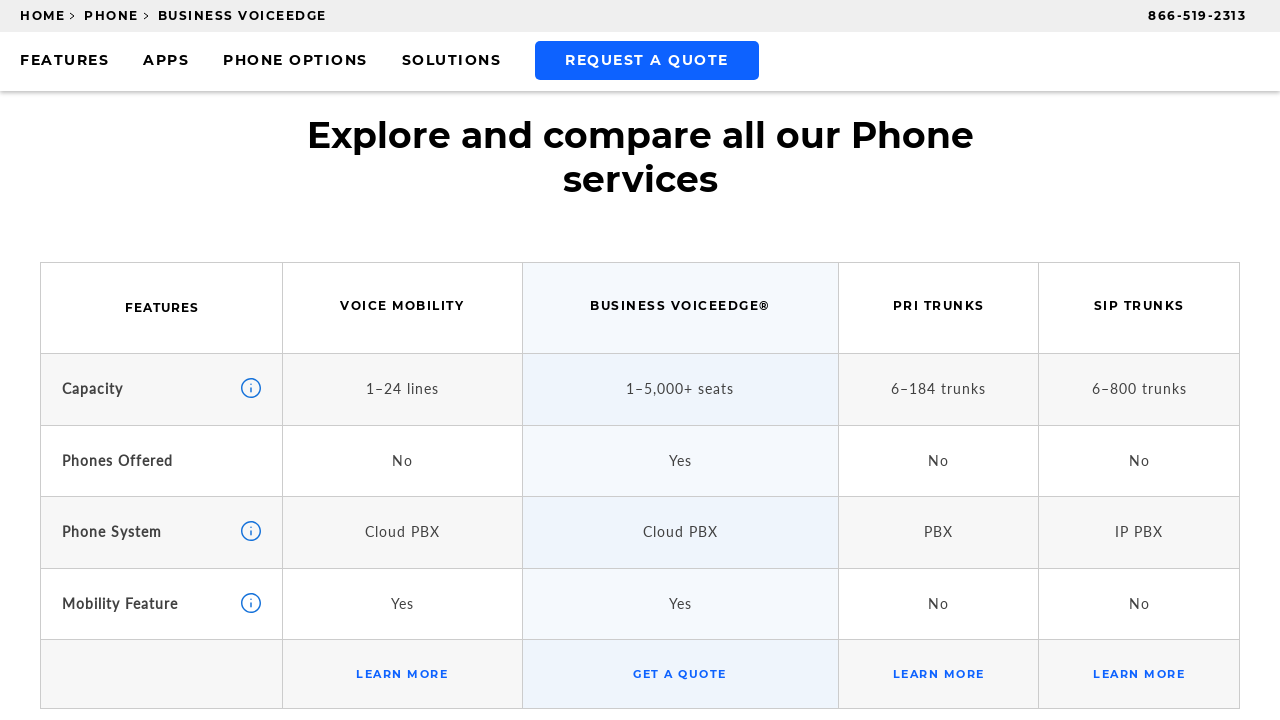

Clicked mobility feature radio button at (251, 603) on xpath=//*[@id="cb-table-scroll"]/div/table/tbody/tr[4]/th/button
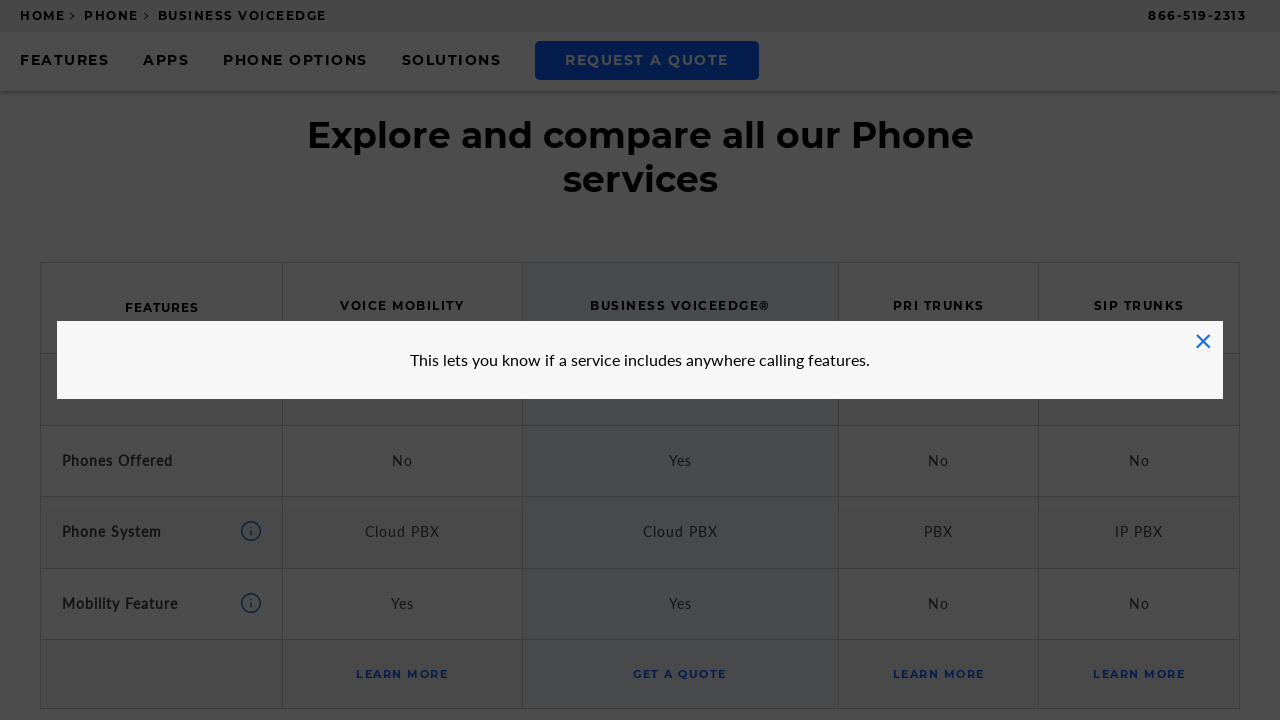

Mobility feature modal content loaded
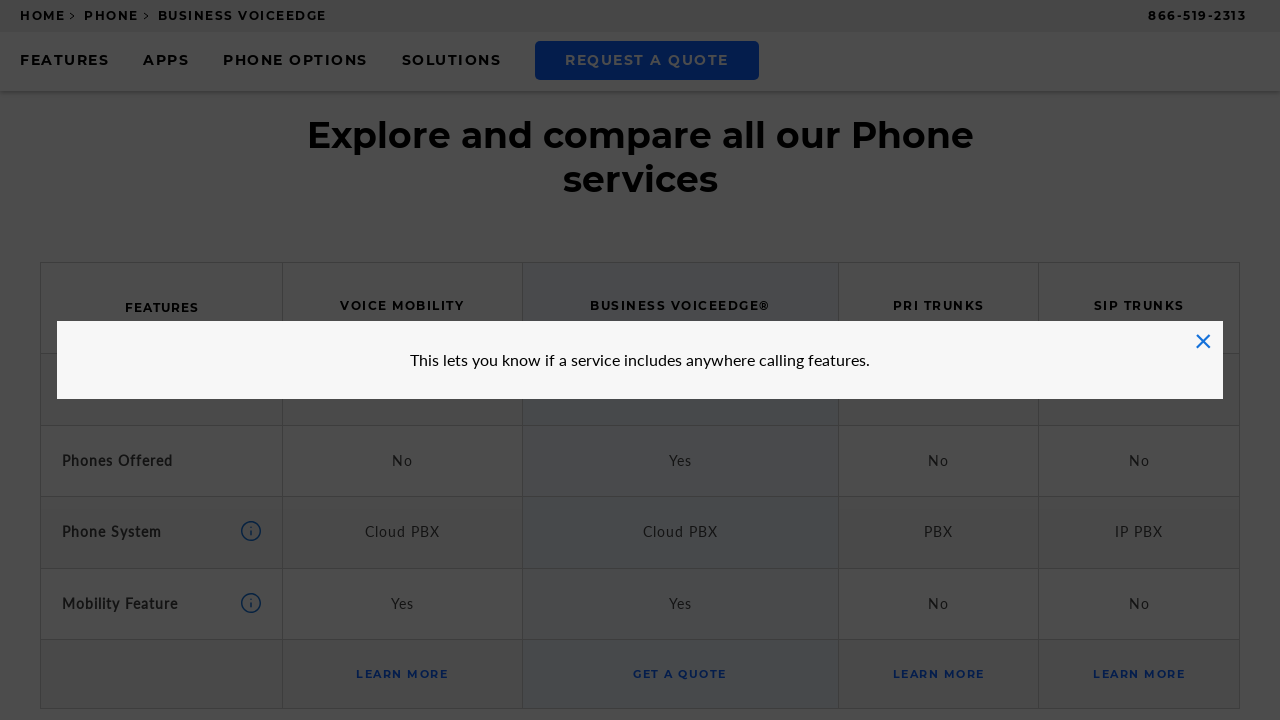

Closed mobility feature modal at (1203, 341) on xpath=//*[@id="modal-standard"]/div[2]/button
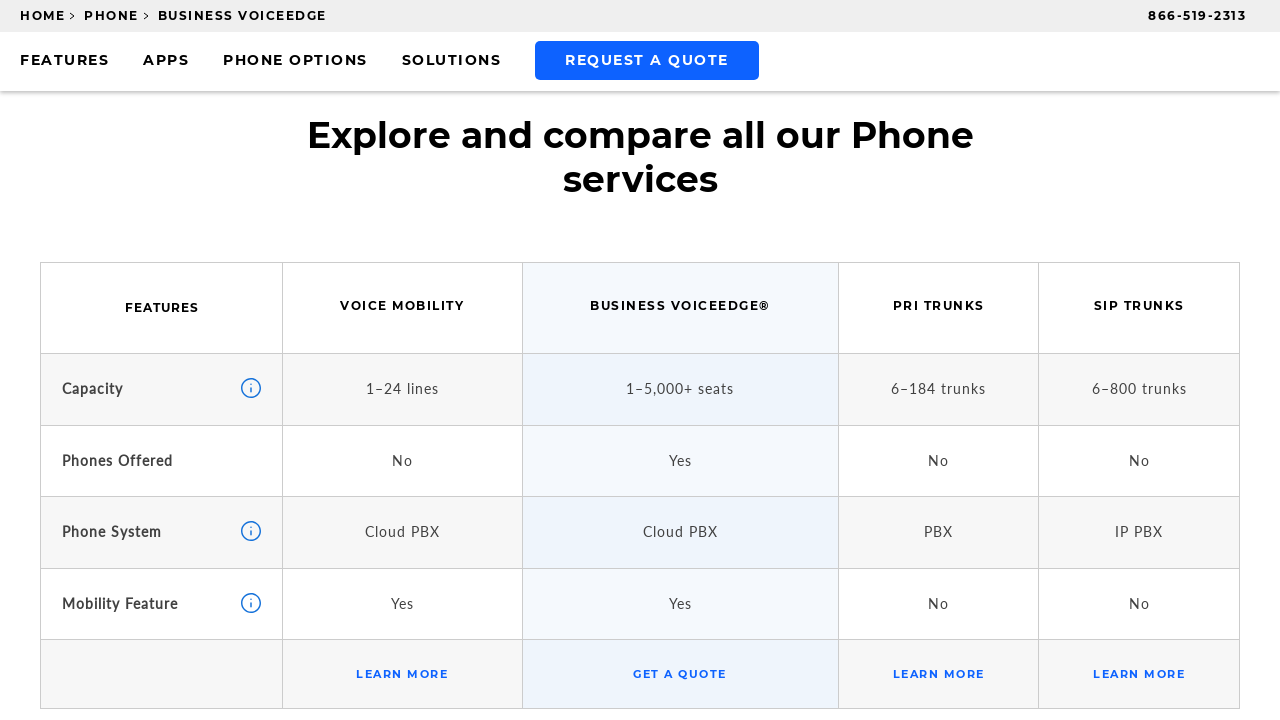

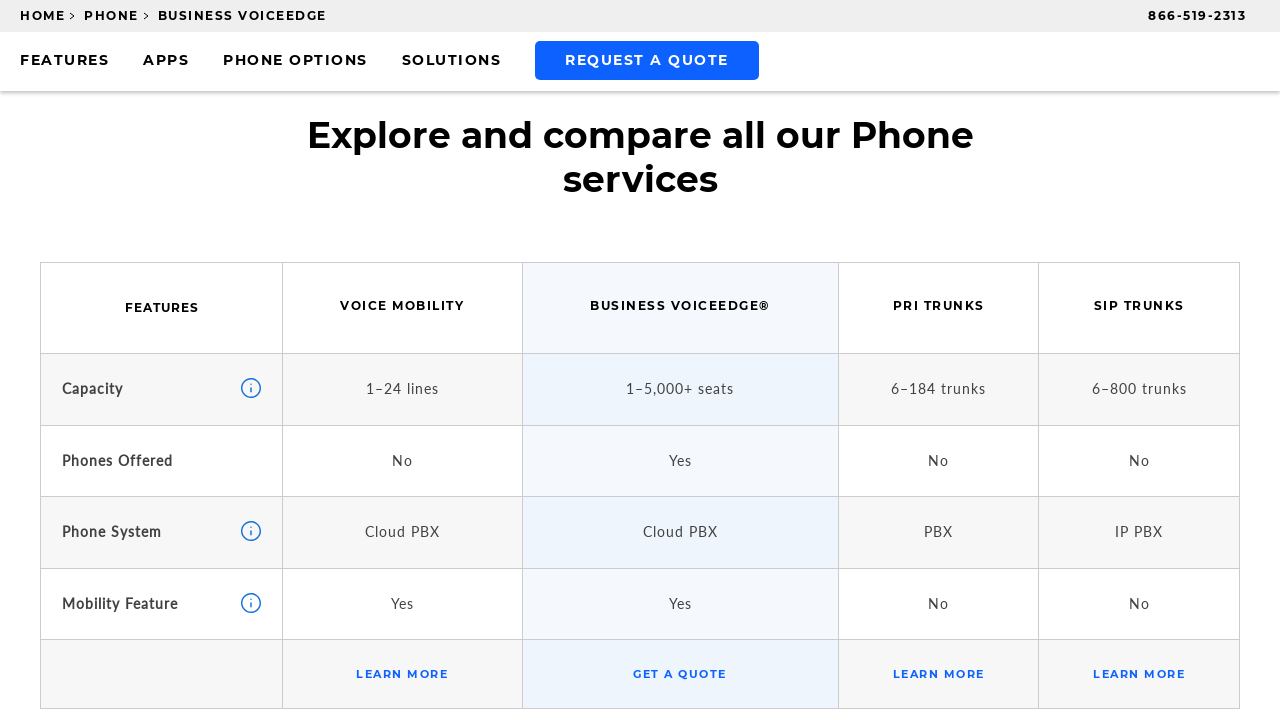